Tests the dynamic controls page by clicking the enable/disable button and then typing text into the input field

Starting URL: http://the-internet.herokuapp.com/dynamic_controls

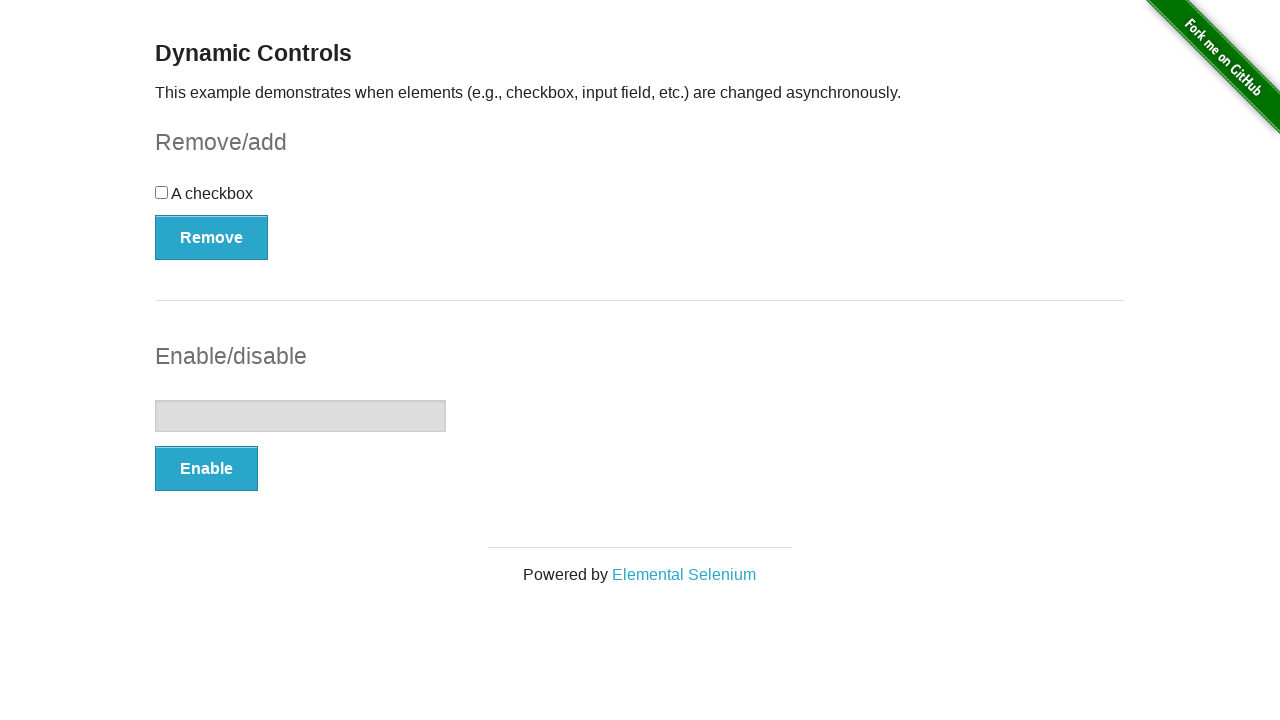

Clicked the Enable button in the input example section at (206, 469) on xpath=//*[@id='input-example']/button
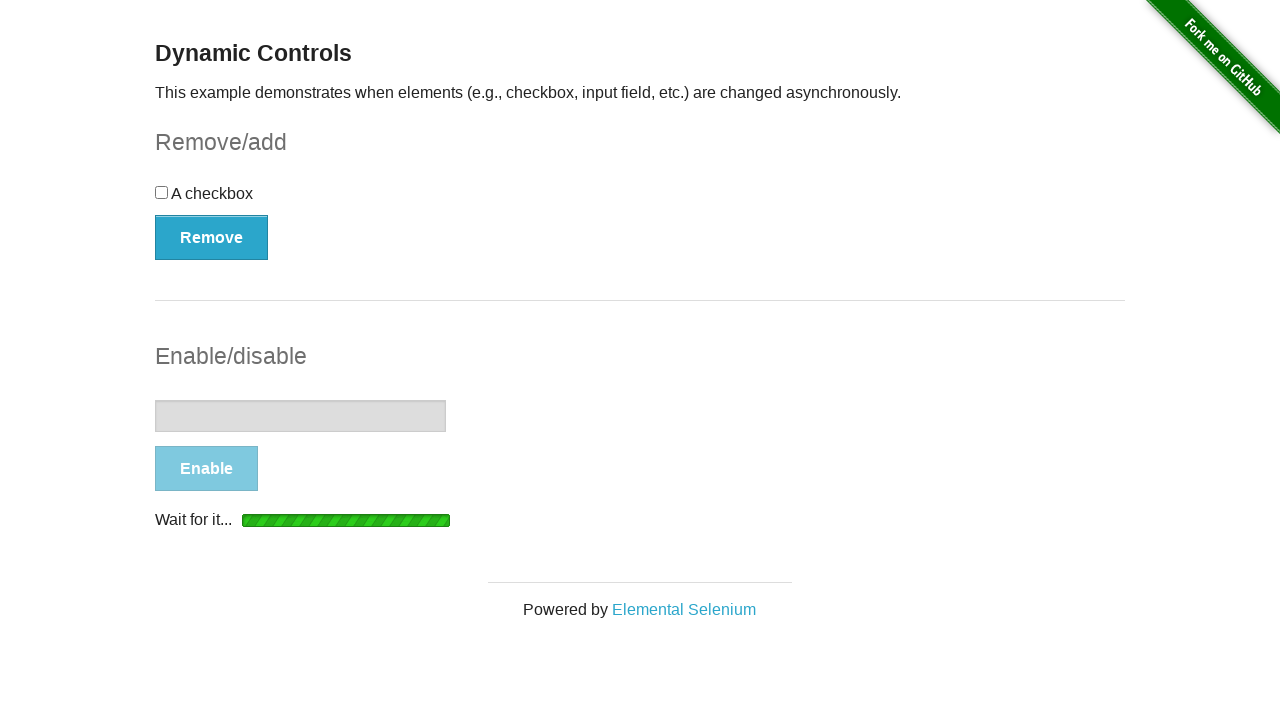

Input field became enabled after loading animation
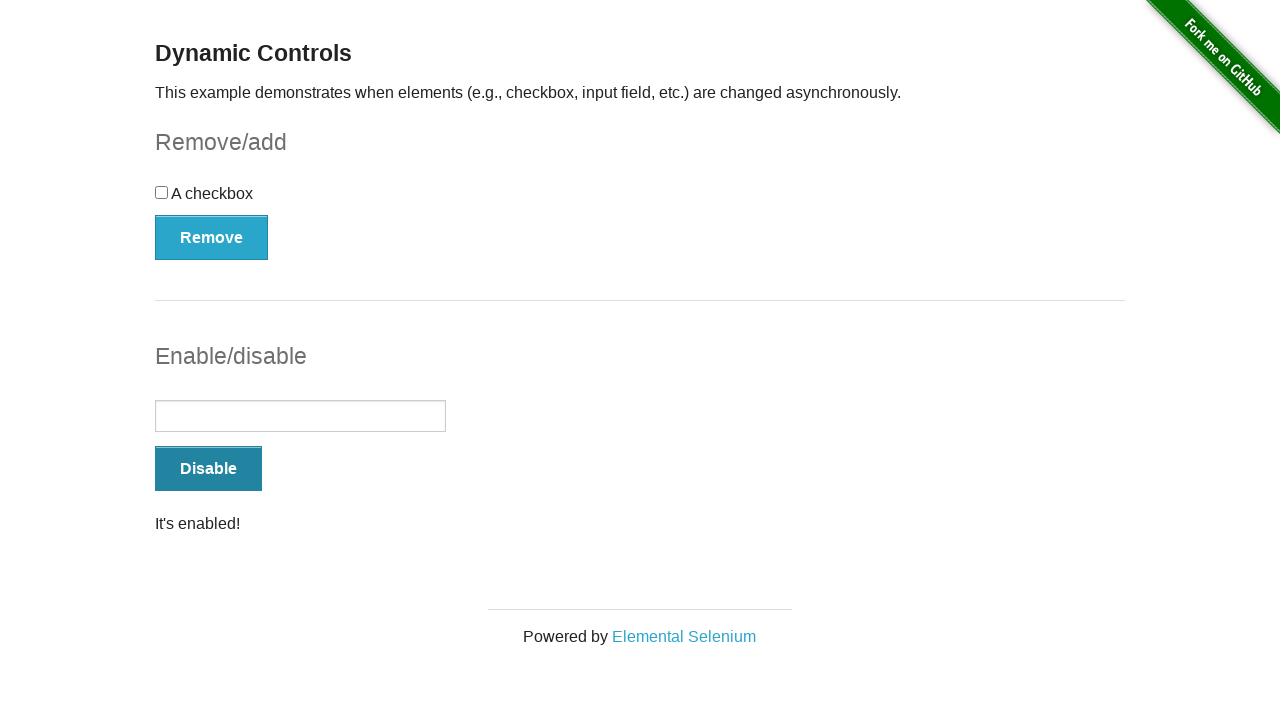

Filled the input field with text 'Bootcamp' on #input-example input
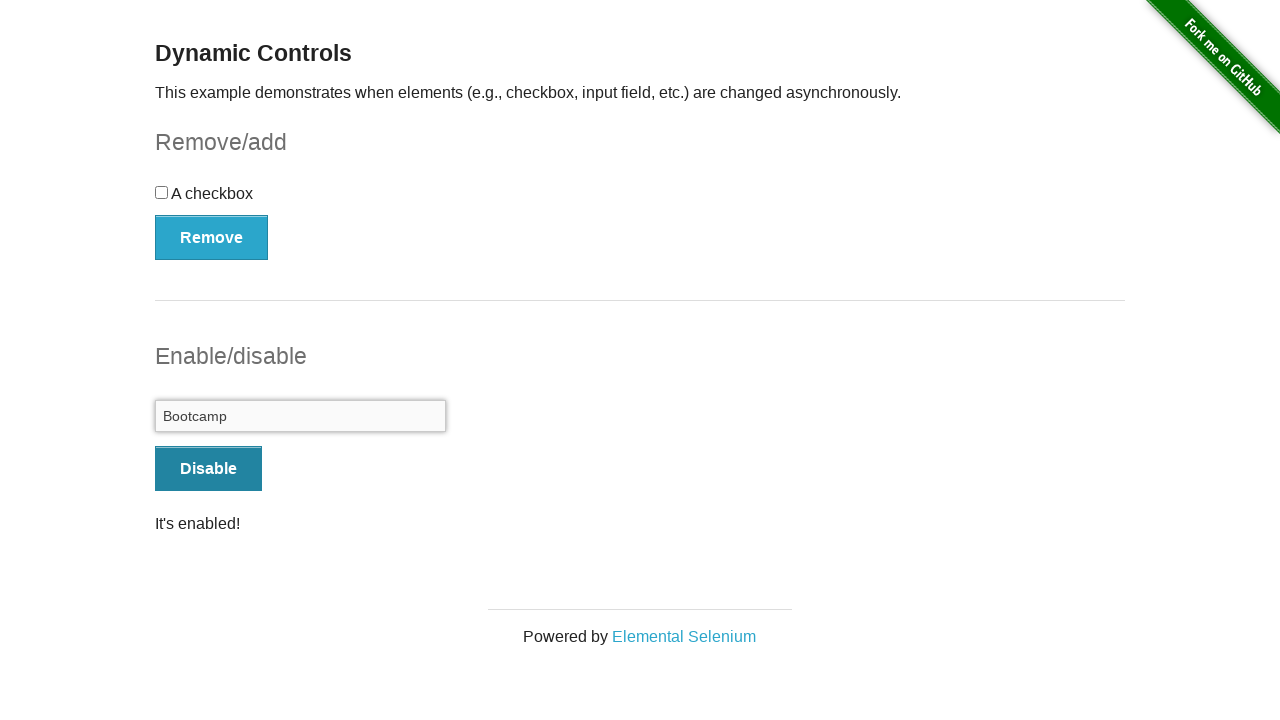

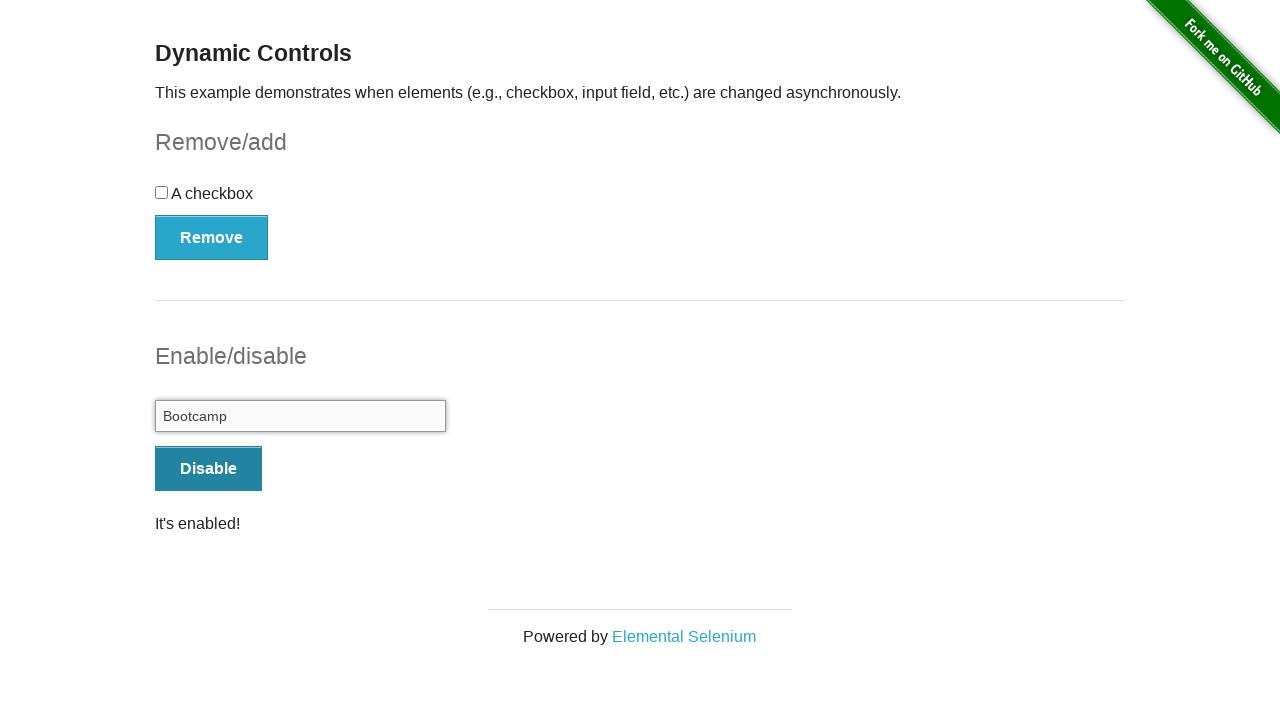